Tests JavaScript alert handling by interacting with different types of alerts (simple alert, confirm dialog, and prompt dialog) on a demo page

Starting URL: https://the-internet.herokuapp.com/javascript_alerts

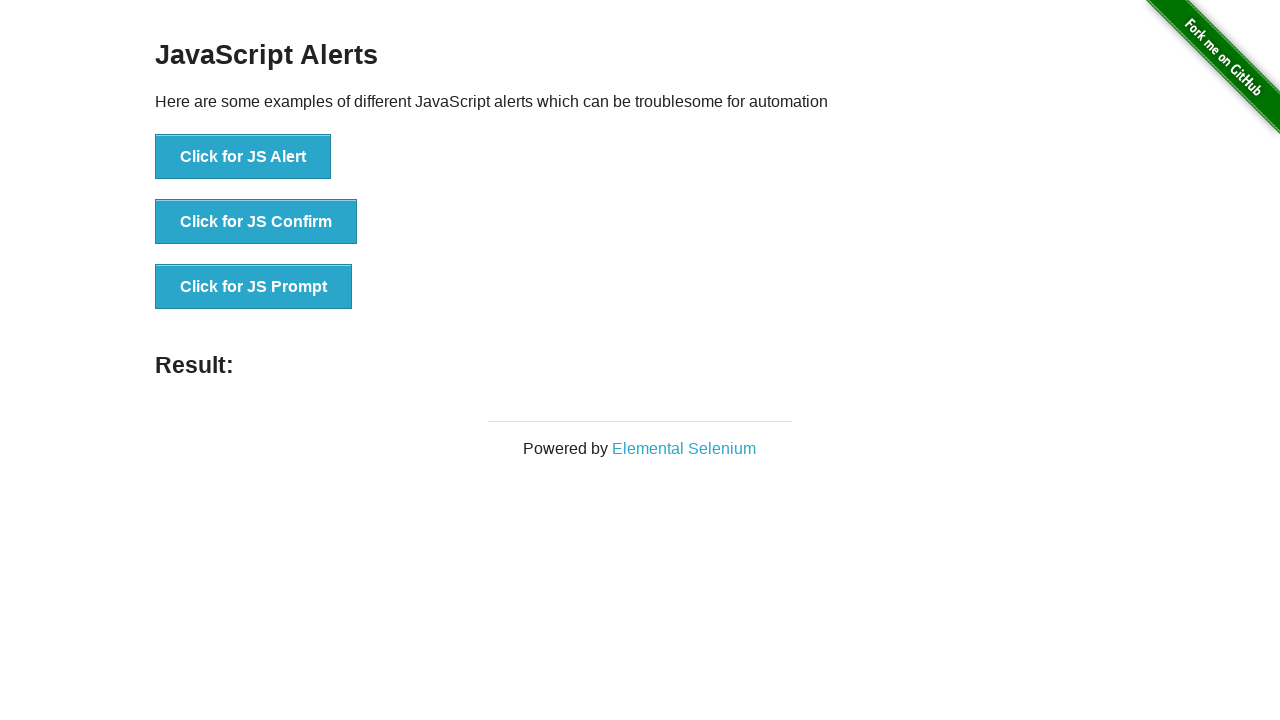

Clicked button to trigger simple JS Alert at (243, 157) on xpath=//button[text()='Click for JS Alert']
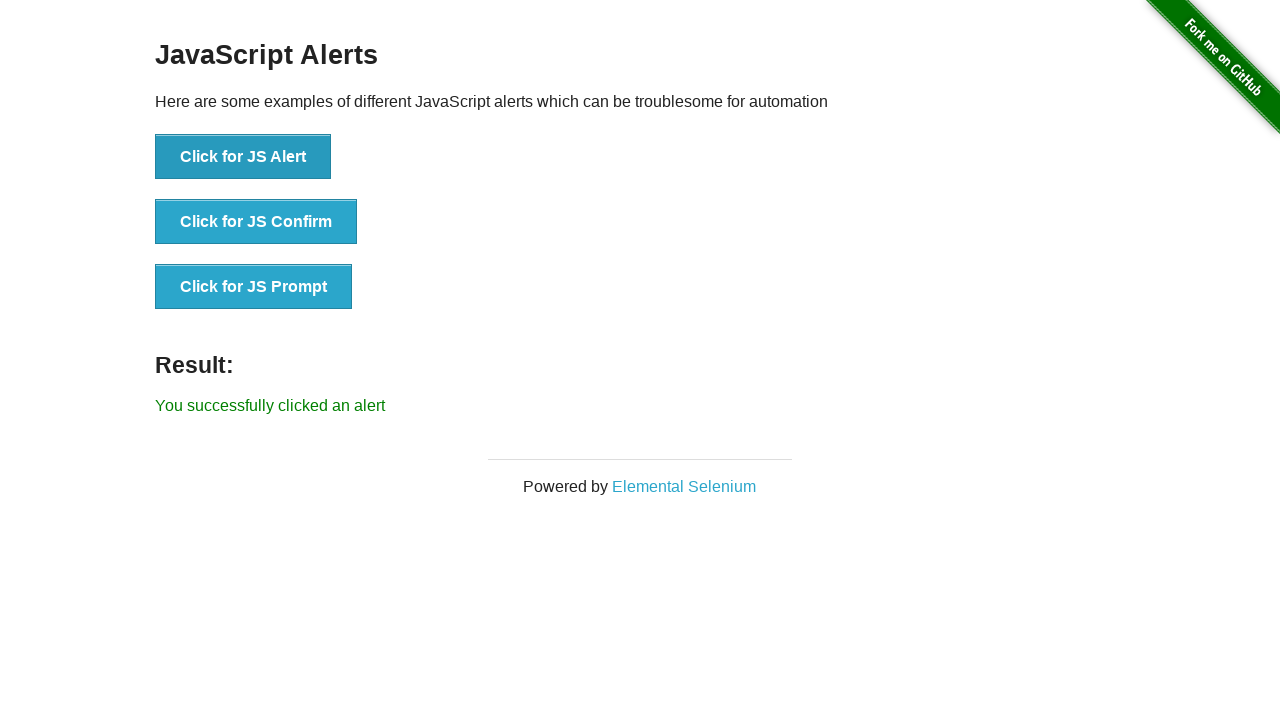

Set up dialog handler to accept alerts
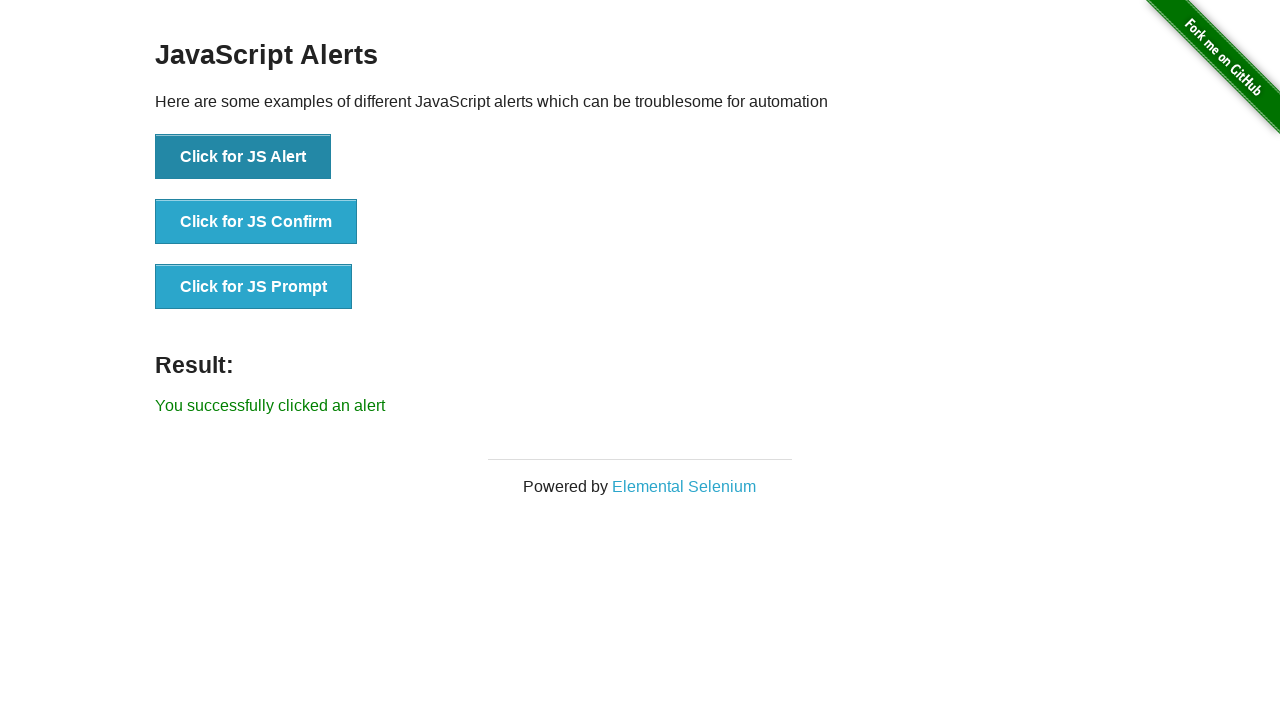

Clicked button to trigger JS Confirm dialog at (256, 222) on xpath=//button[text()='Click for JS Confirm']
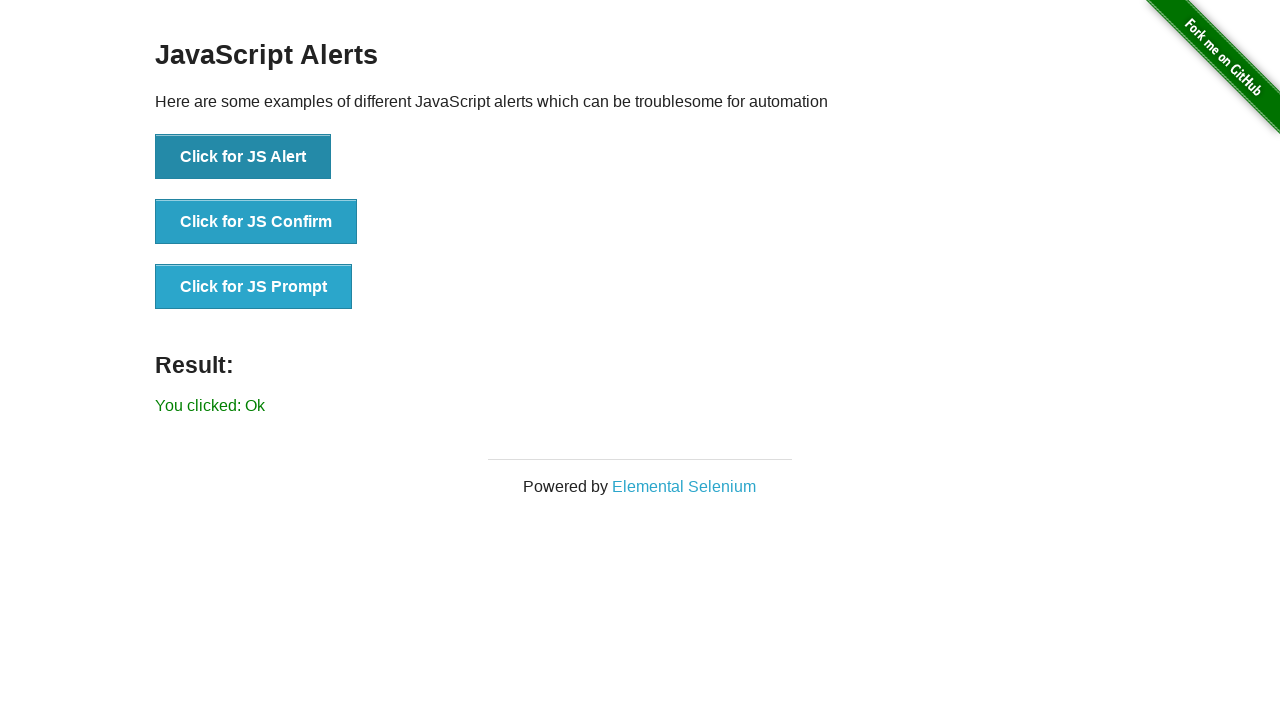

Set up dialog handler to dismiss confirm dialog
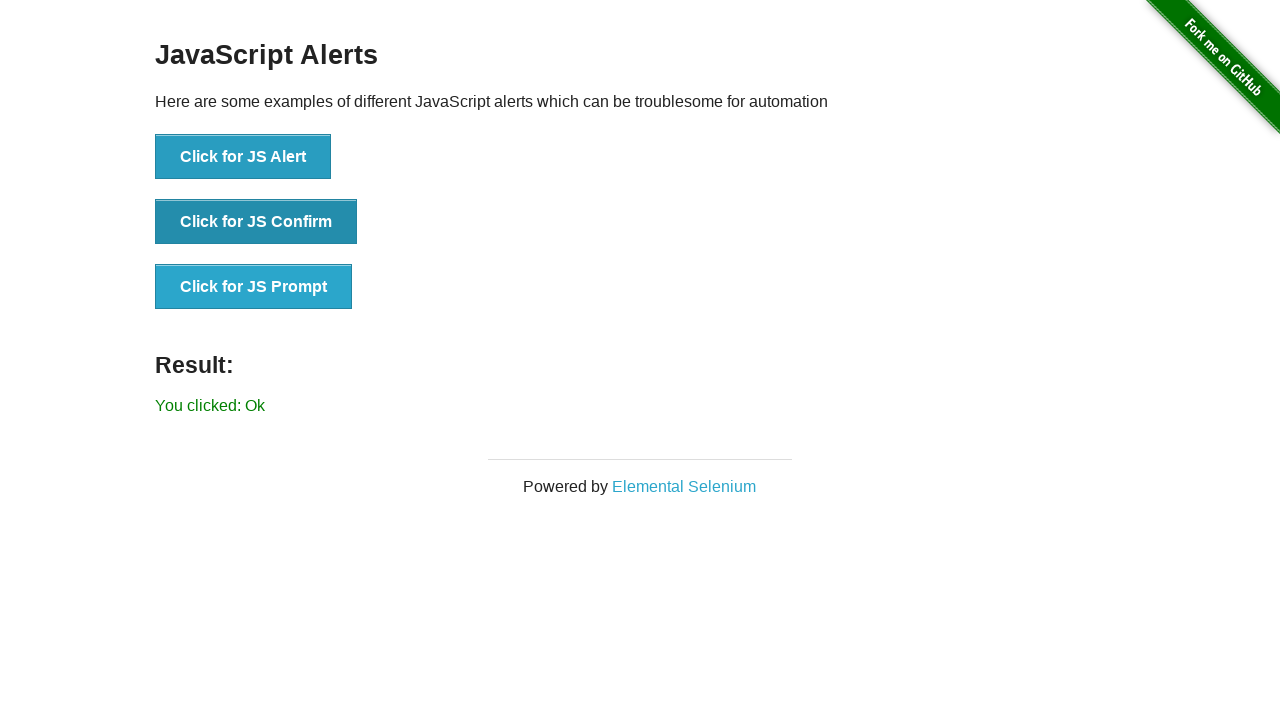

Clicked button to trigger JS Prompt dialog at (254, 287) on xpath=//button[text()='Click for JS Prompt']
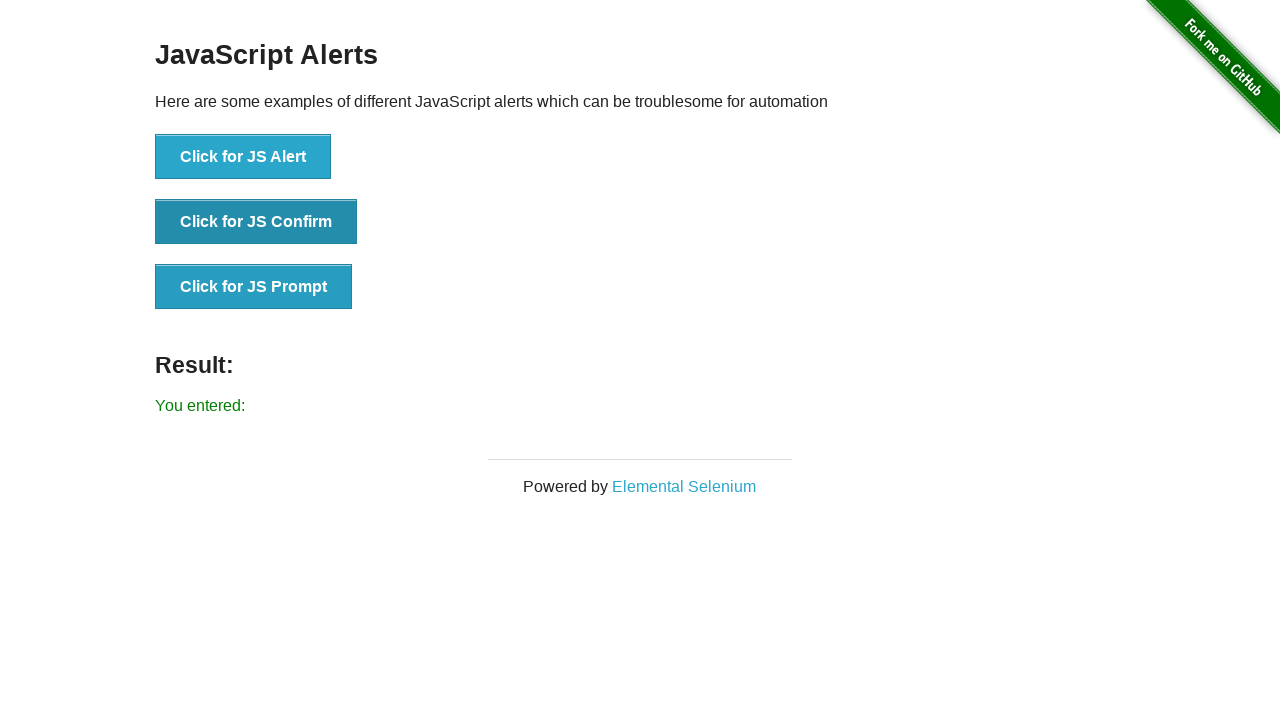

Set up dialog handler to enter 'TestAutomation' in prompt and accept
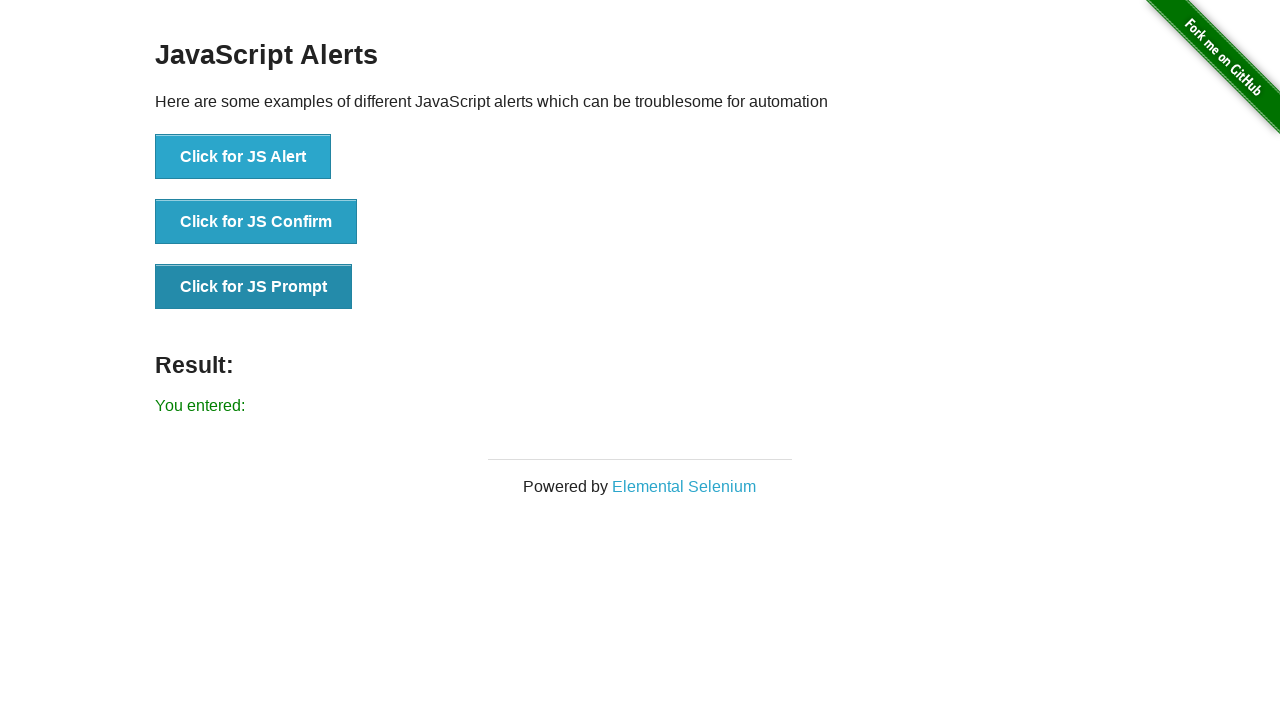

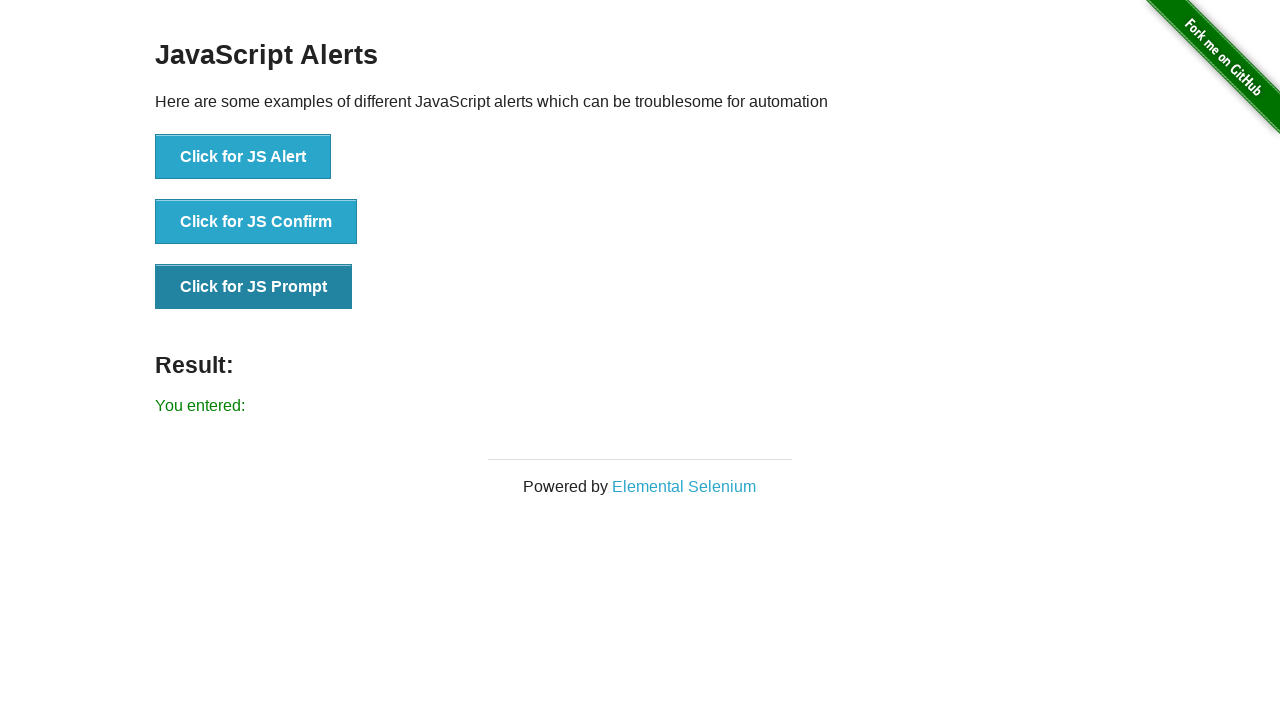